Tests filtering to display only active (incomplete) items

Starting URL: https://demo.playwright.dev/todomvc

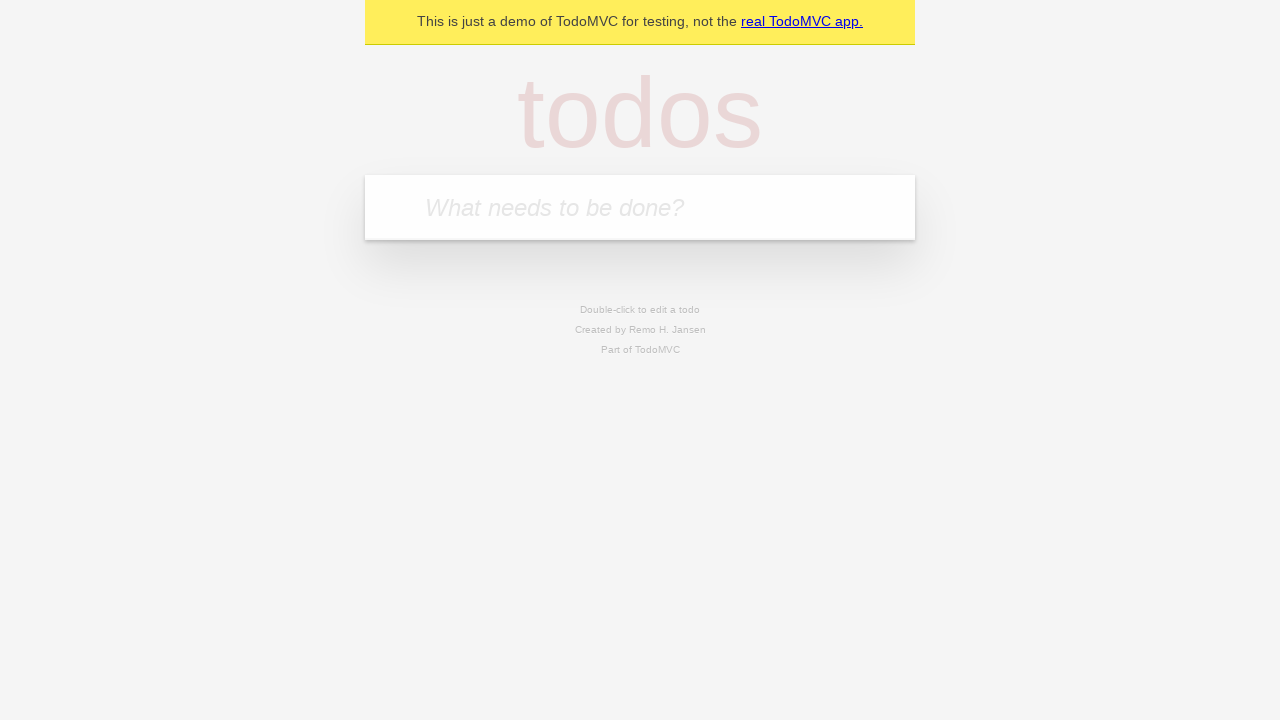

Filled todo input with 'buy some cheese' on internal:attr=[placeholder="What needs to be done?"i]
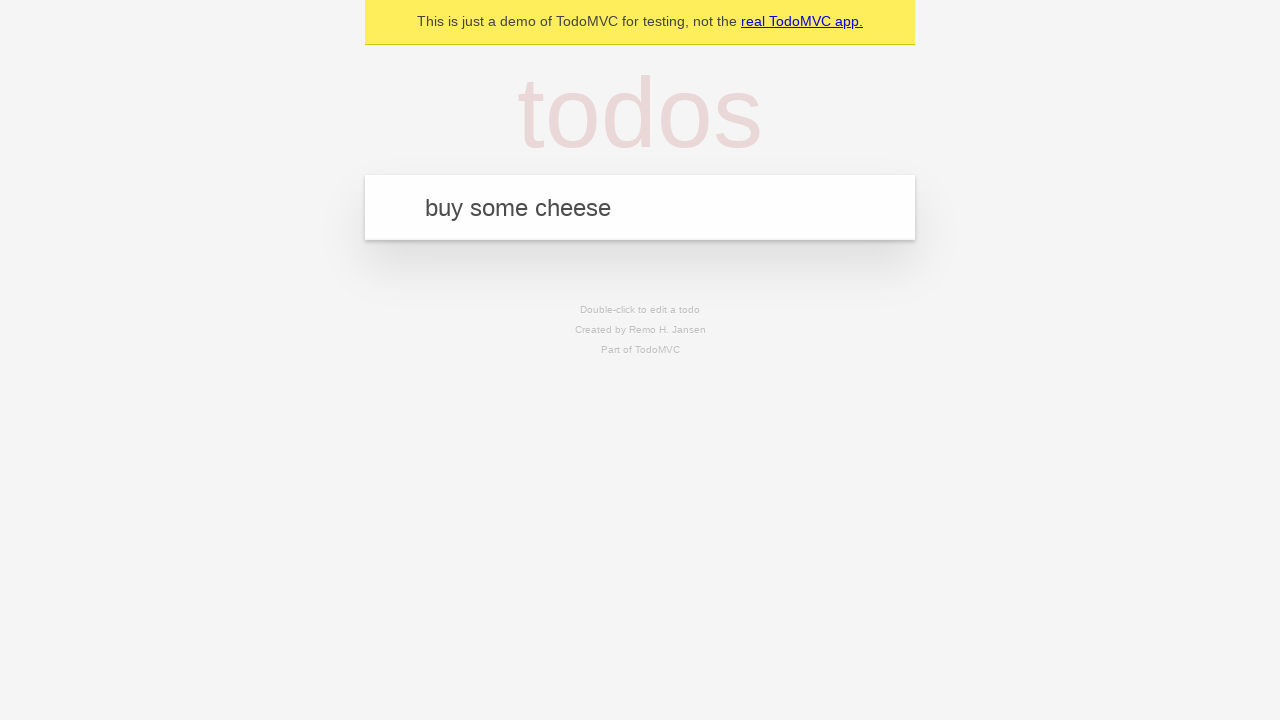

Pressed Enter to add todo 'buy some cheese' on internal:attr=[placeholder="What needs to be done?"i]
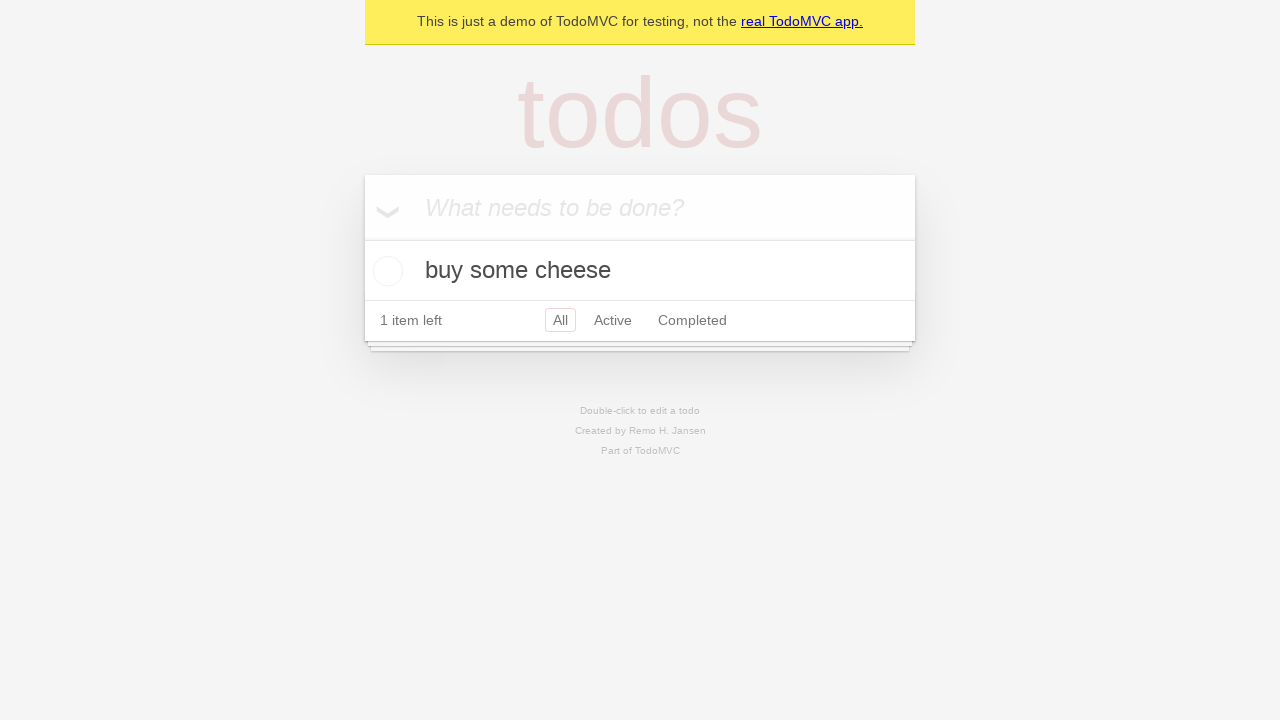

Filled todo input with 'feed the cat' on internal:attr=[placeholder="What needs to be done?"i]
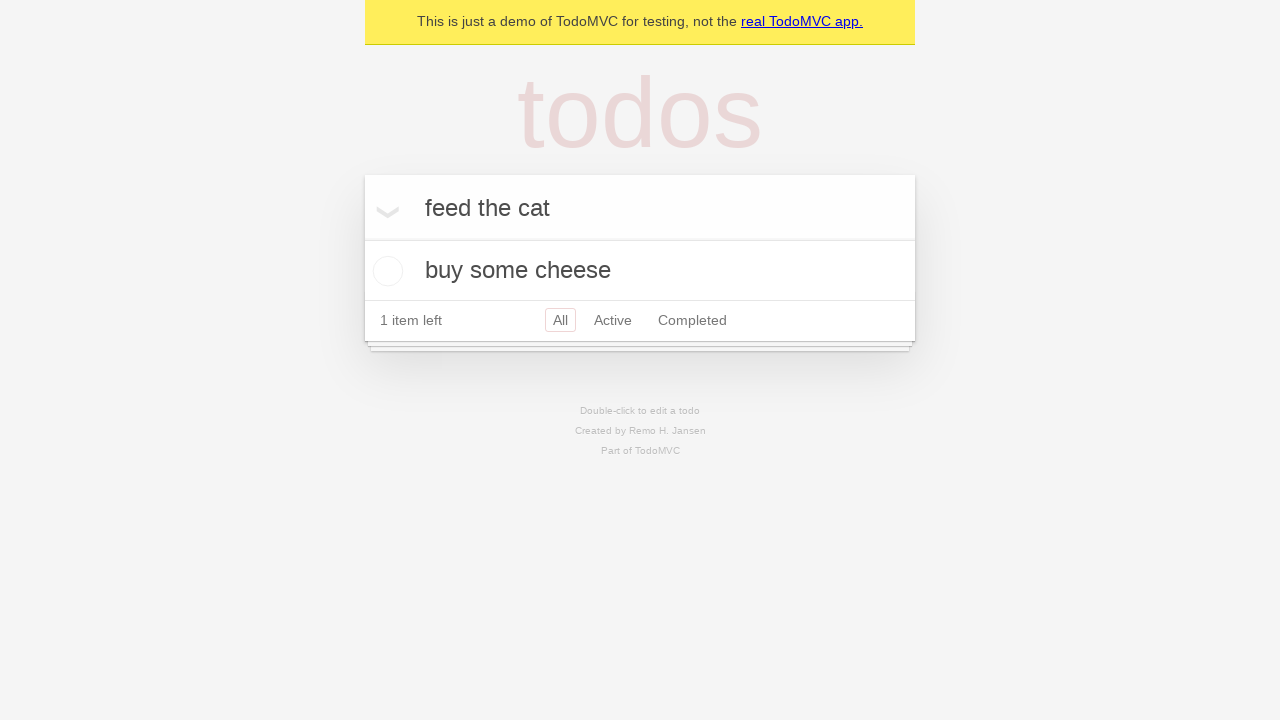

Pressed Enter to add todo 'feed the cat' on internal:attr=[placeholder="What needs to be done?"i]
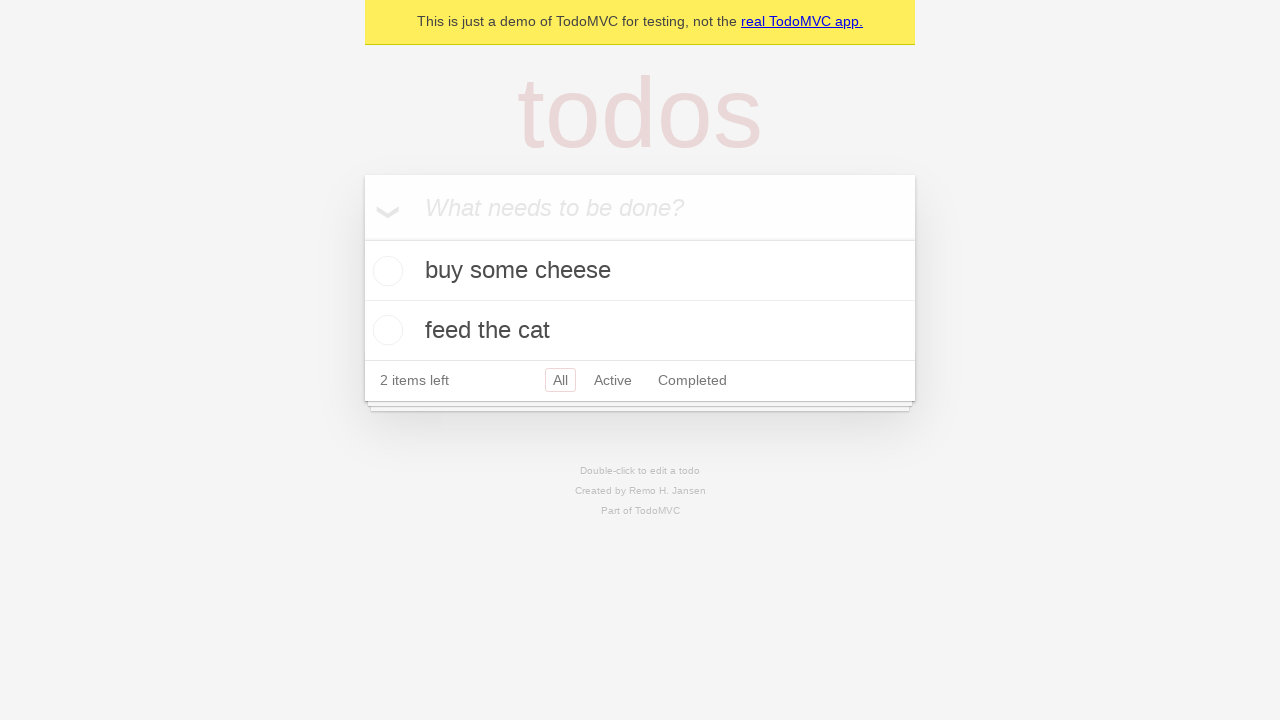

Filled todo input with 'book a doctors appointment' on internal:attr=[placeholder="What needs to be done?"i]
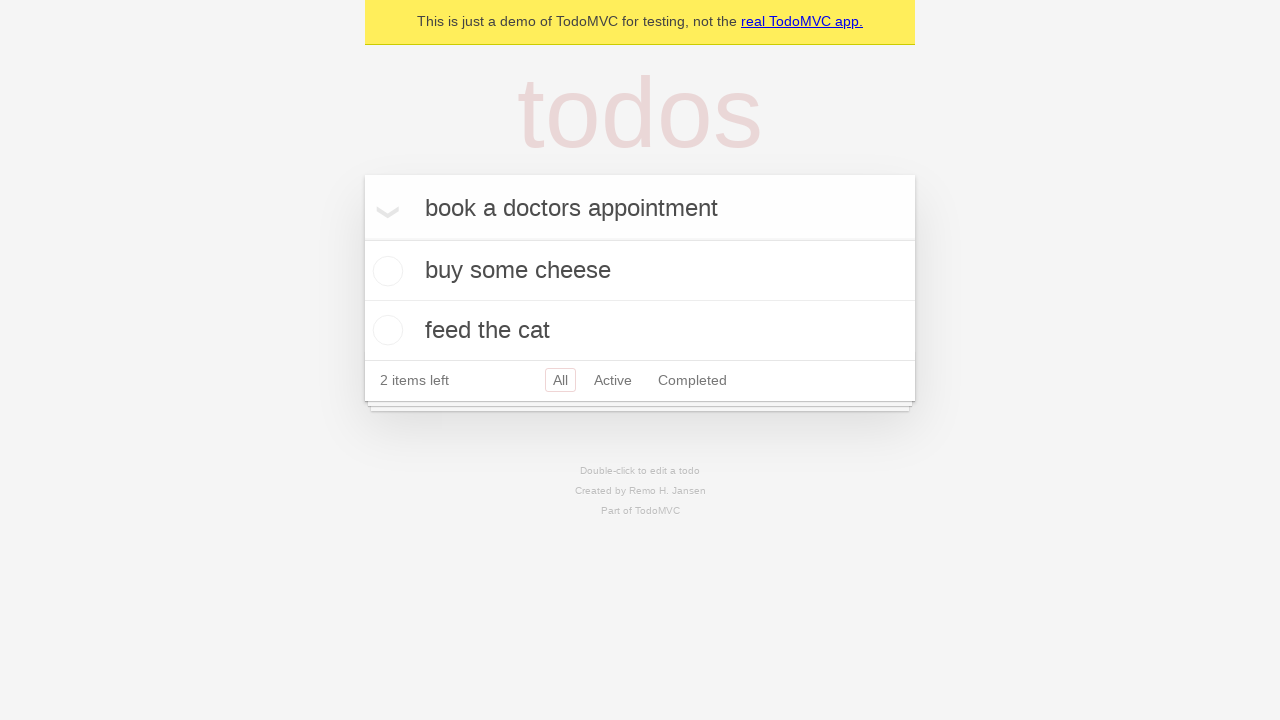

Pressed Enter to add todo 'book a doctors appointment' on internal:attr=[placeholder="What needs to be done?"i]
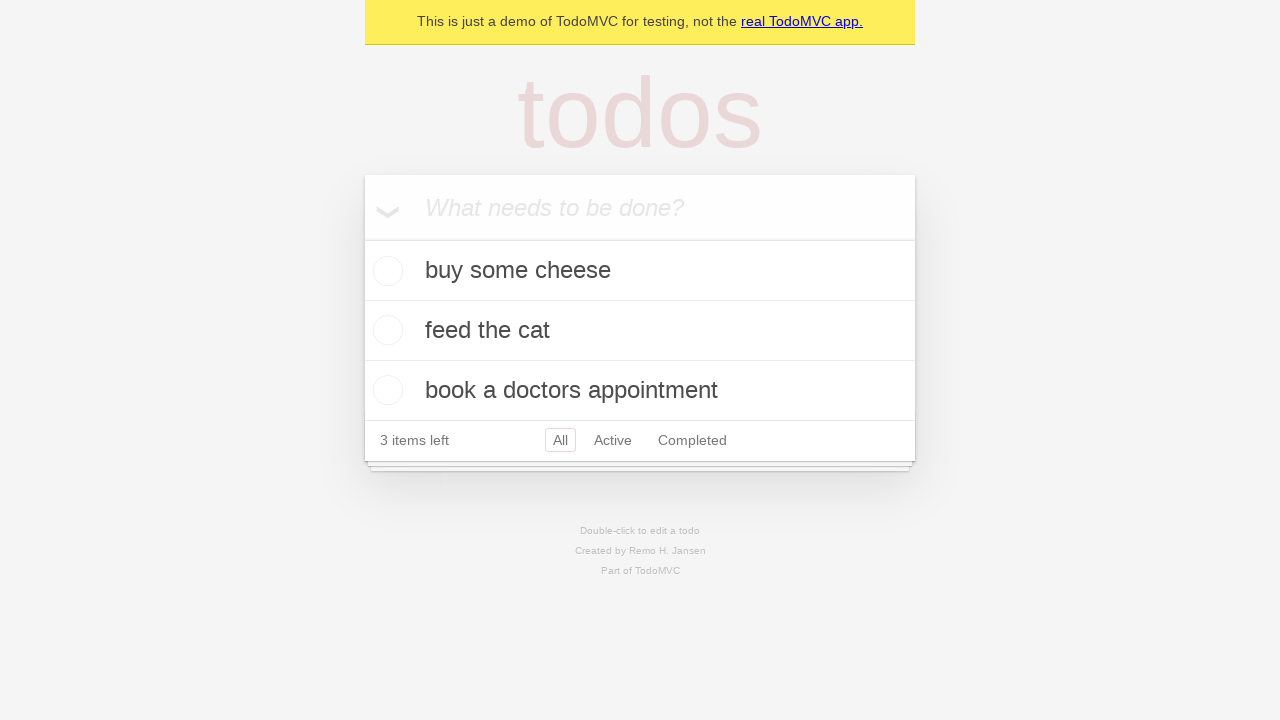

Checked the second todo item to mark it as complete at (385, 330) on internal:testid=[data-testid="todo-item"s] >> nth=1 >> internal:role=checkbox
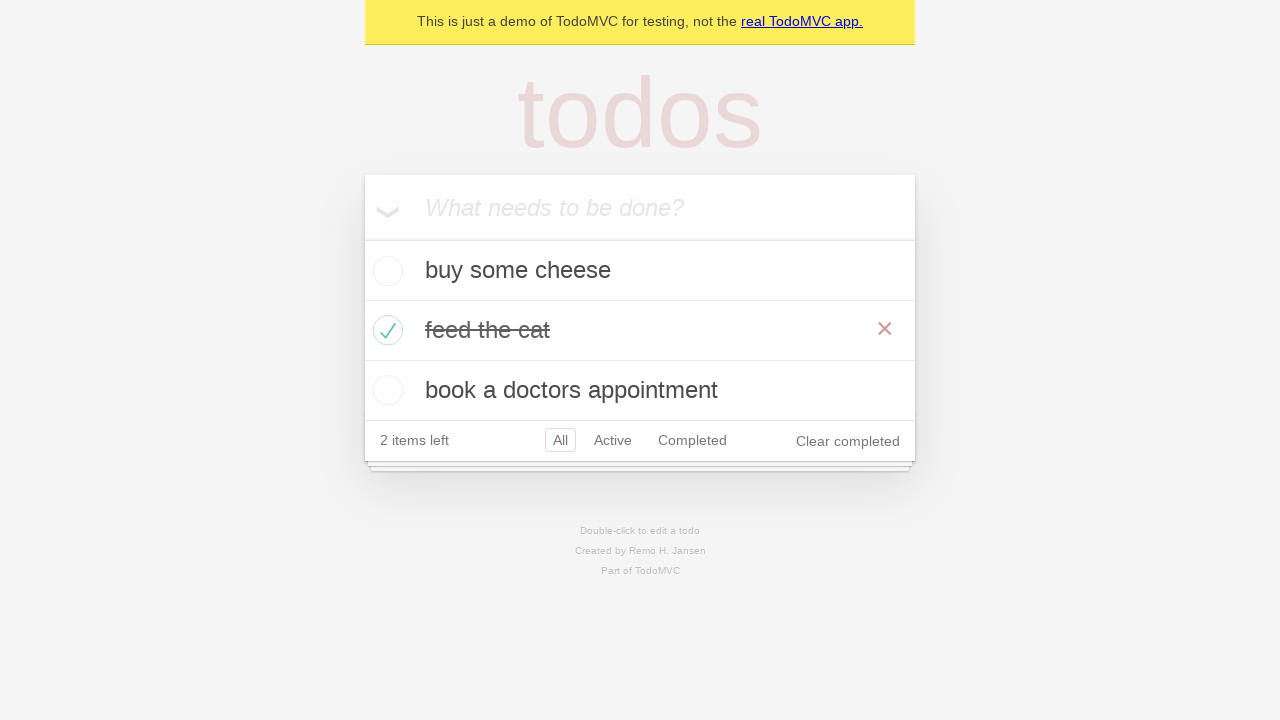

Clicked Active filter to display only incomplete todos at (613, 440) on internal:role=link[name="Active"i]
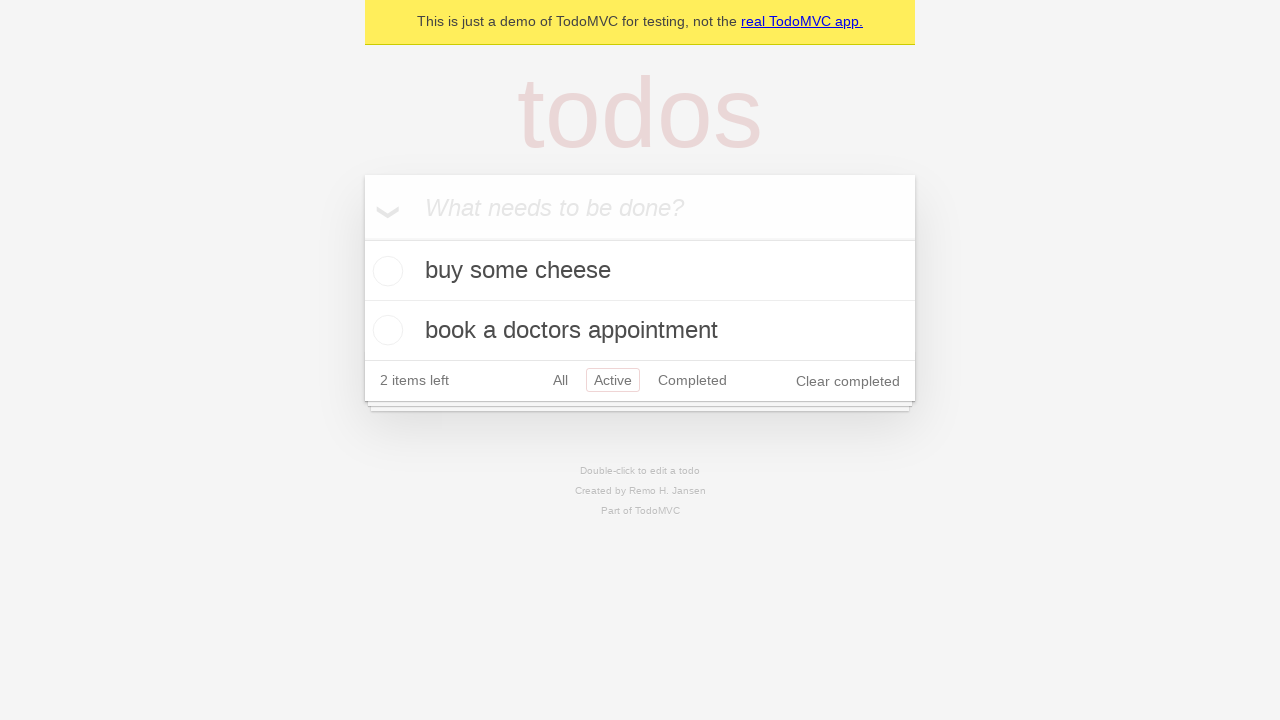

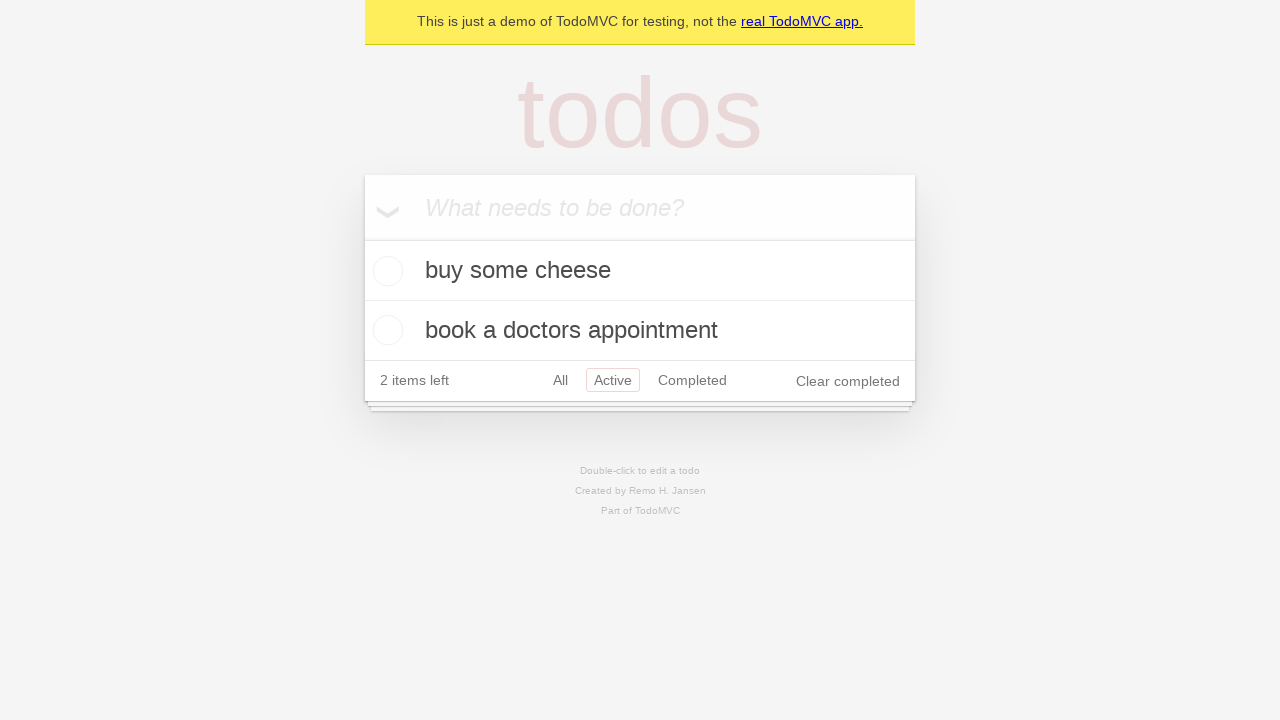